Tests filling a date input field on a calendar demo page by entering a specific date value into a birthday input field.

Starting URL: https://letcode.in/calendar

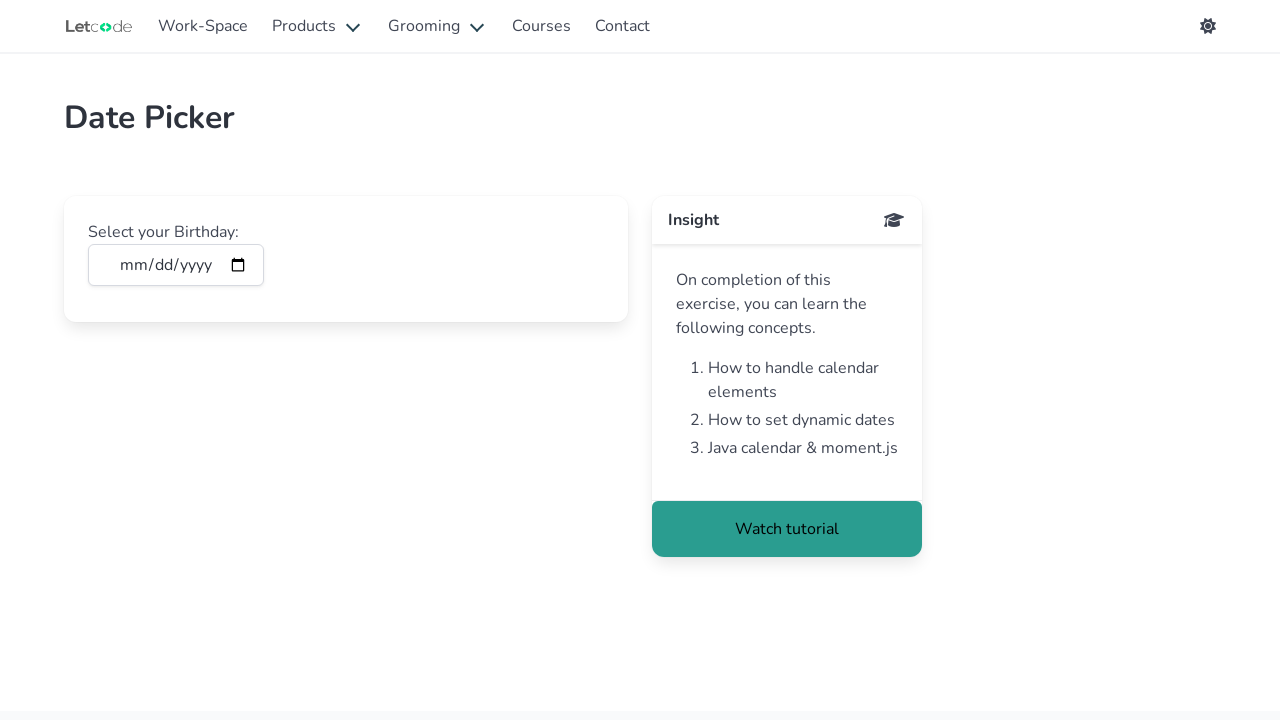

Filled birthday input field with date '2025-06-17' on #birthday
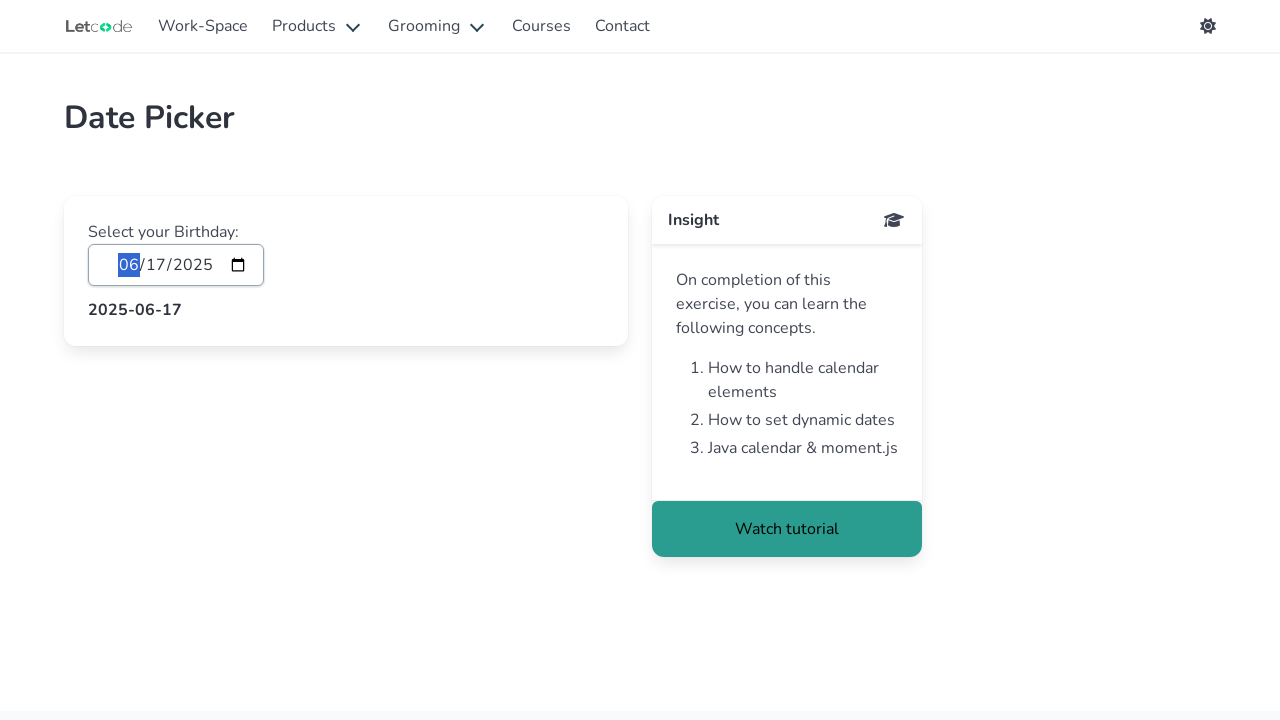

Waited 1000ms for action to be visible
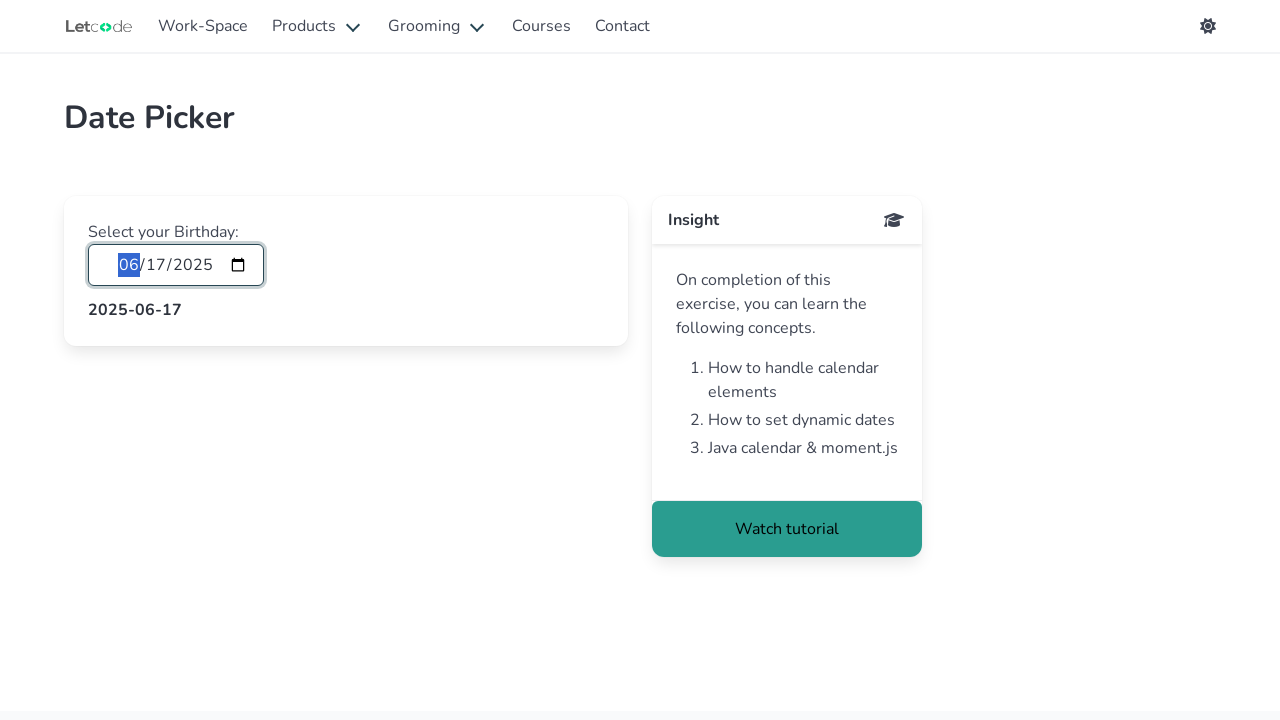

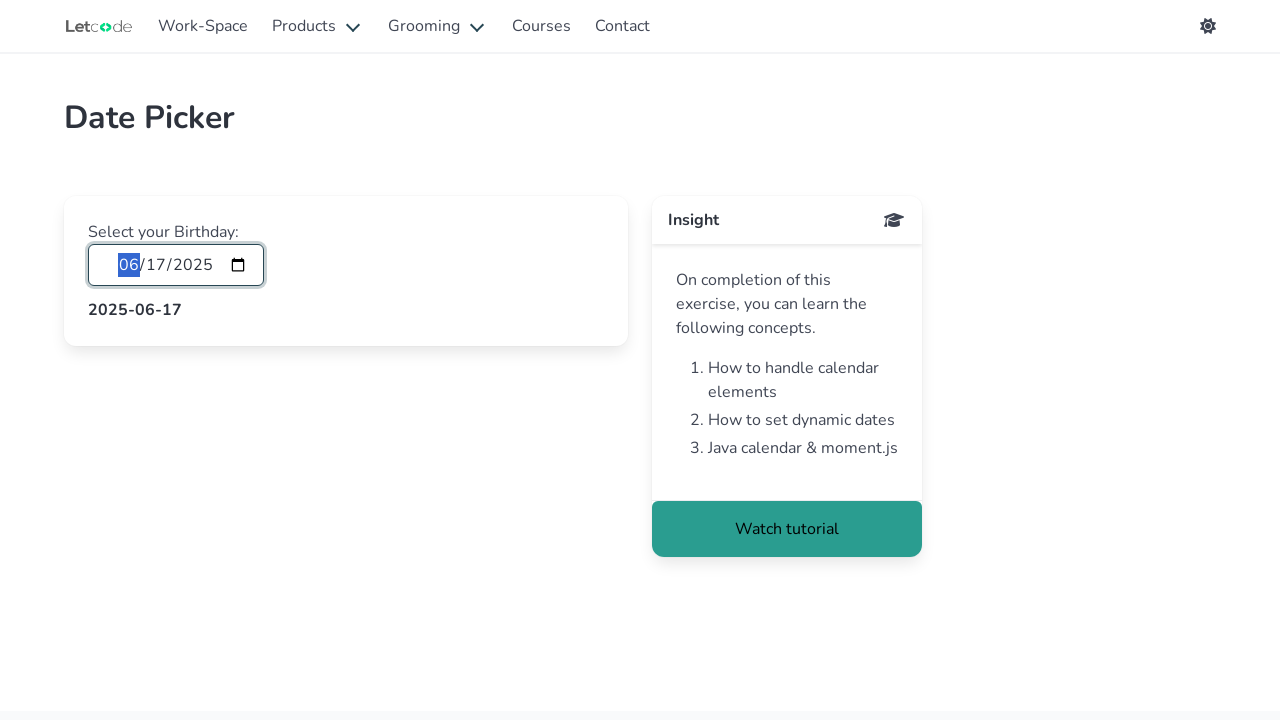